Tests a simple contact form by filling in all fields (first name, last name, email, phone number, and message) and submitting the form

Starting URL: https://v1.training-support.net/selenium/simple-form

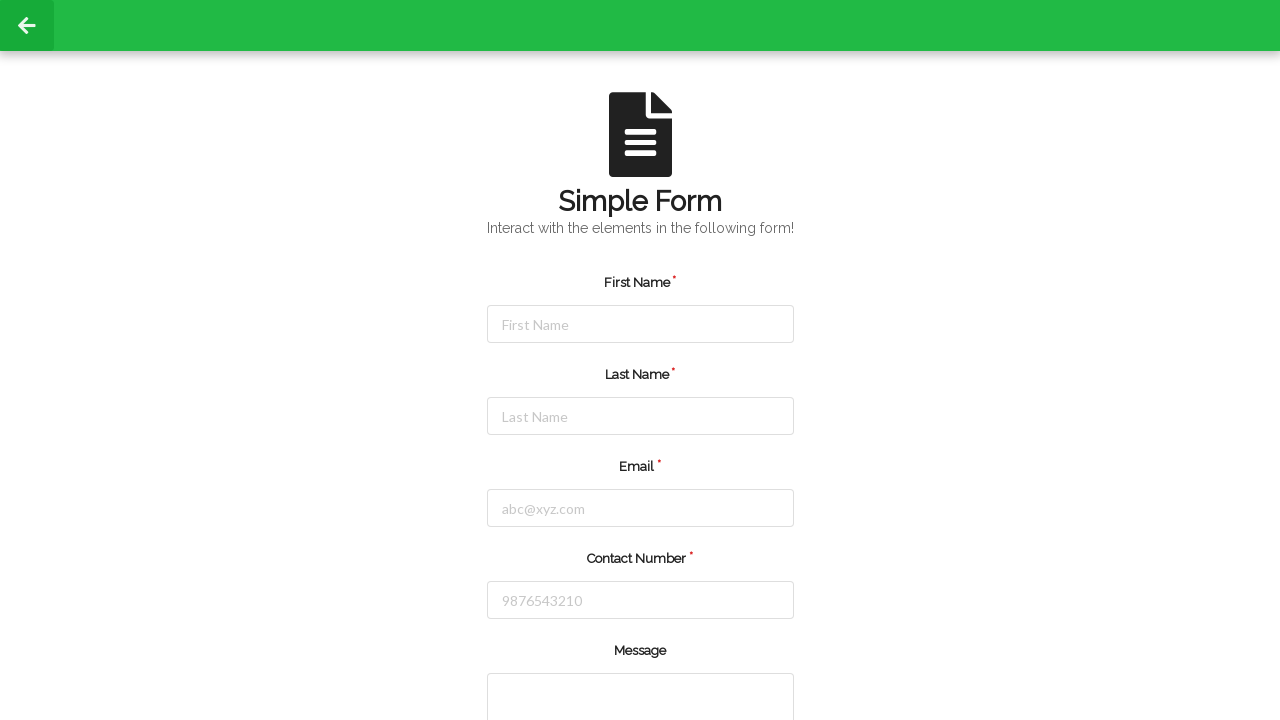

Filled first name field with 'Karan' on #firstName
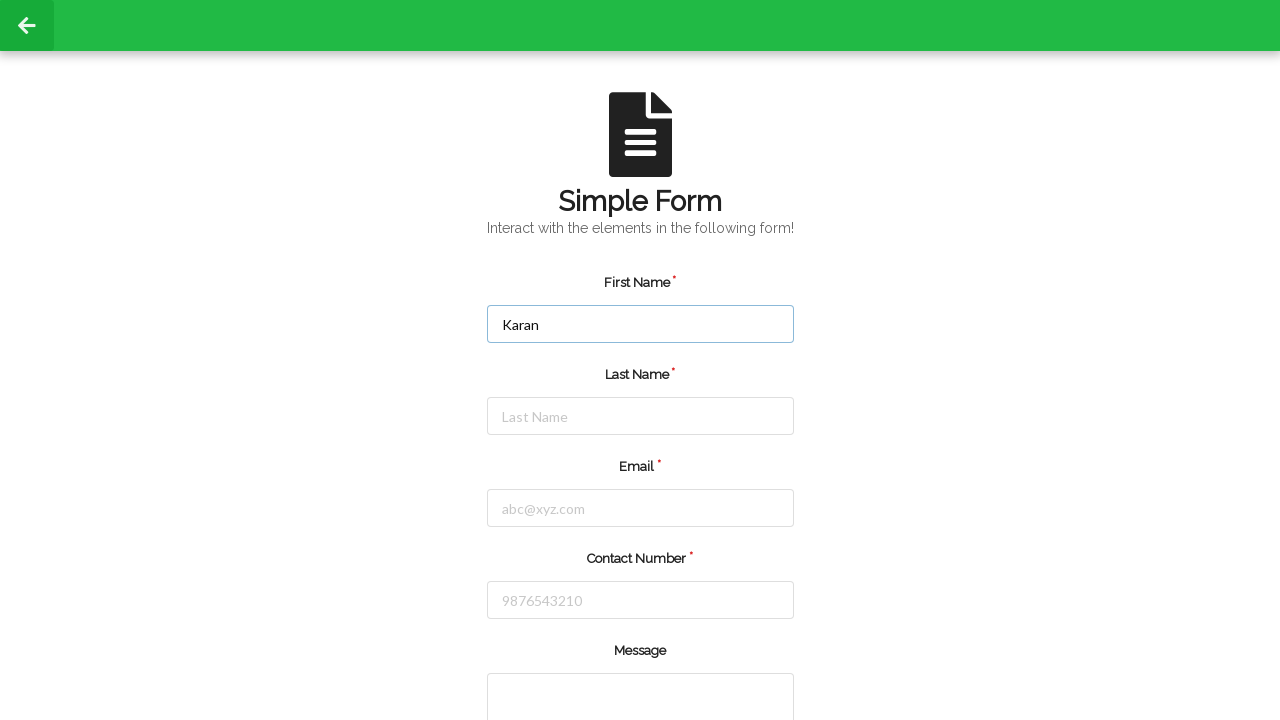

Filled last name field with 'Soni' on #lastName
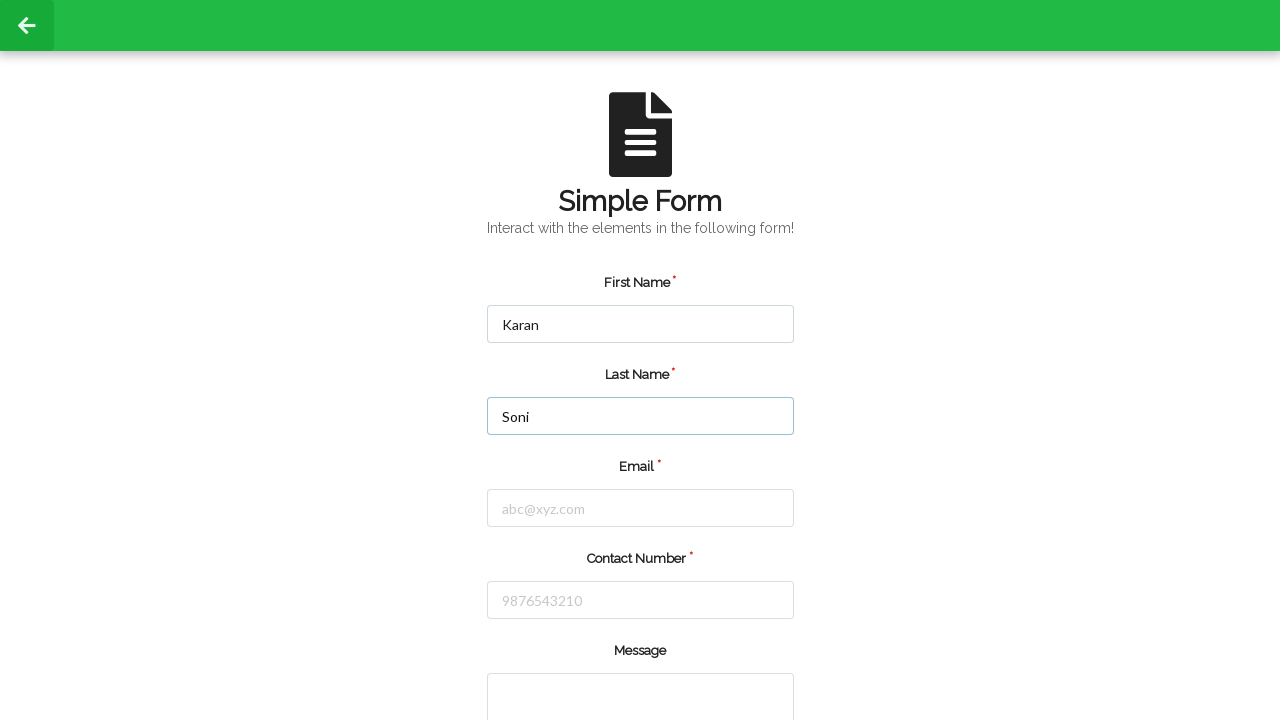

Filled email field with 'testuser@example.com' on #email
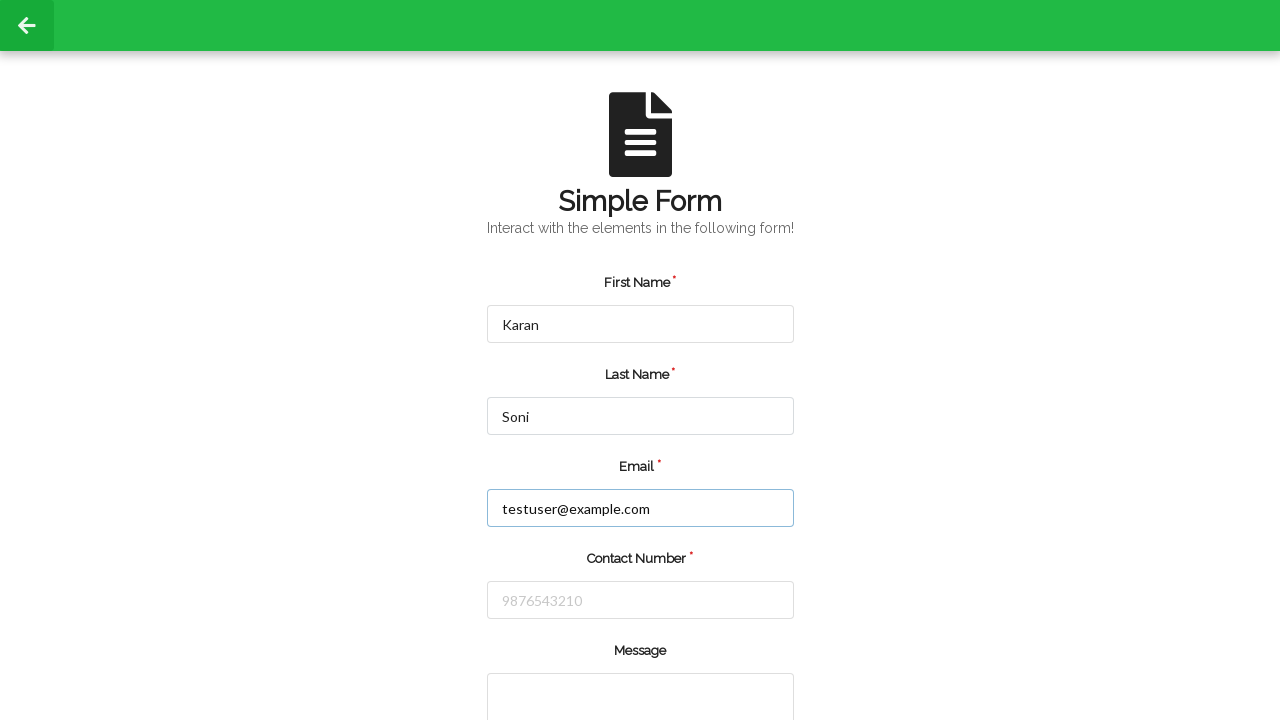

Filled phone number field with '9403343224' on #number
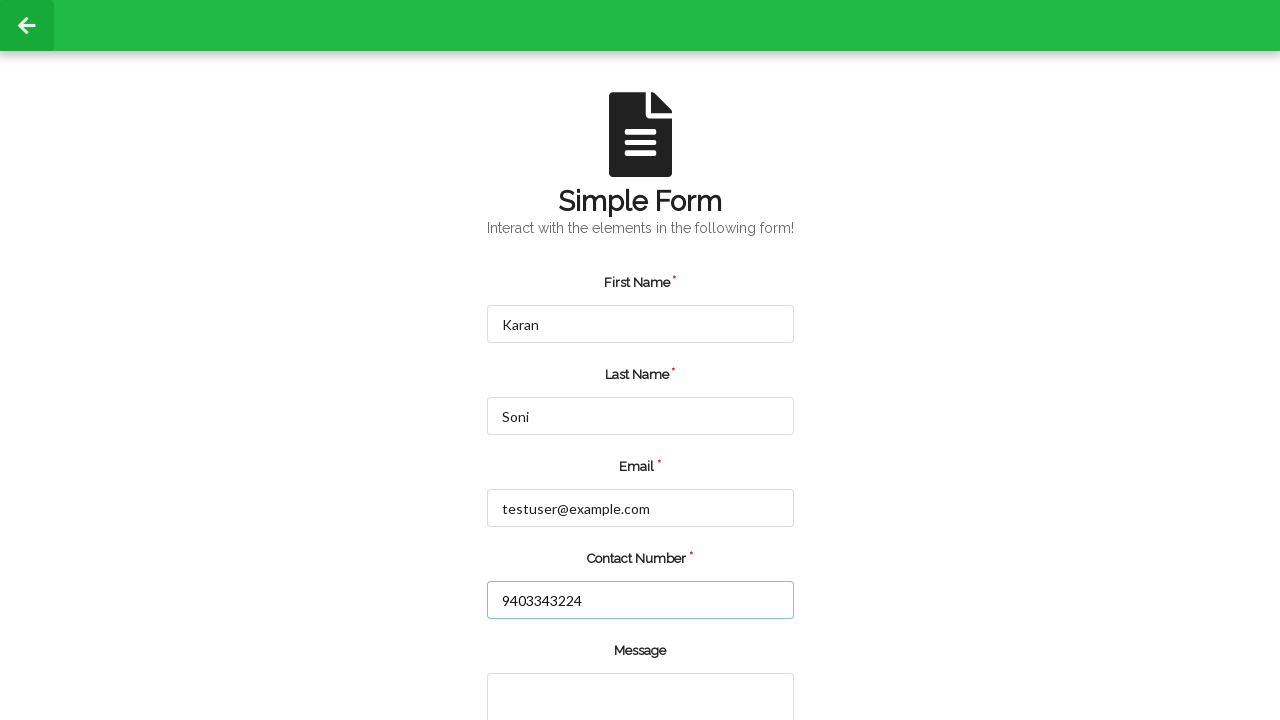

Filled message textarea with 'Hello' on textarea[rows]
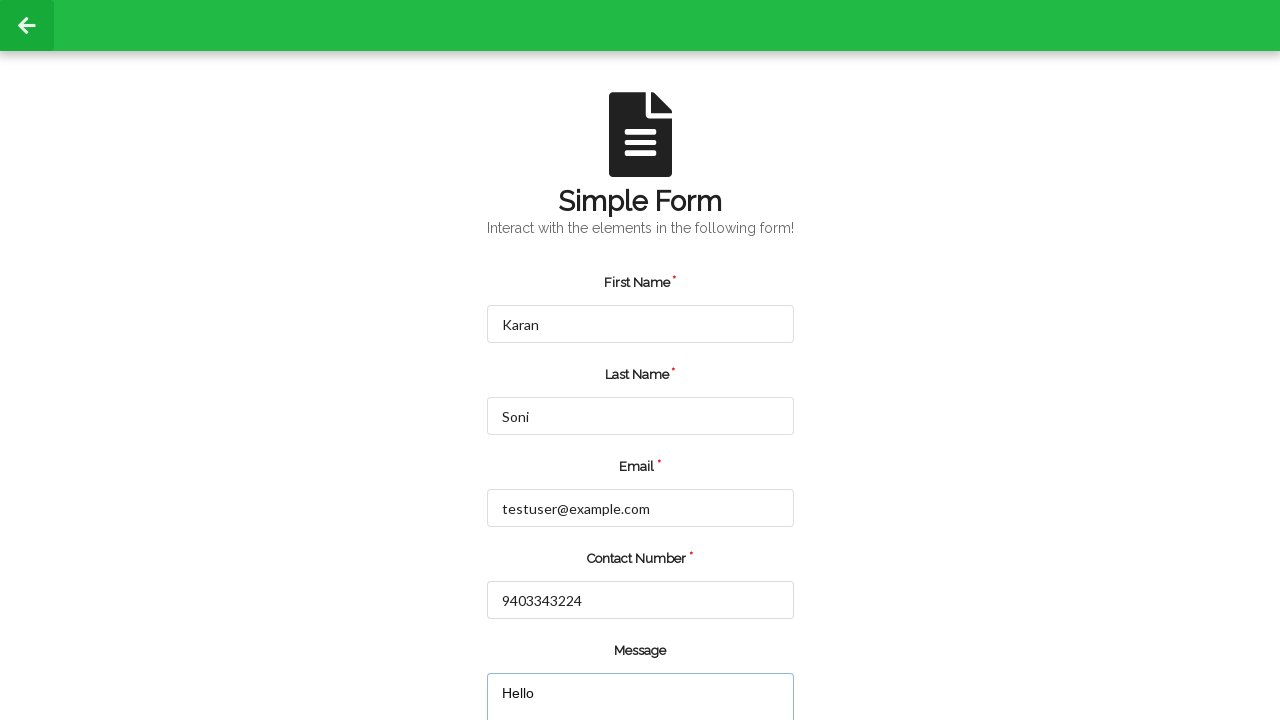

Clicked submit button to submit the form at (558, 660) on input[type="submit"]
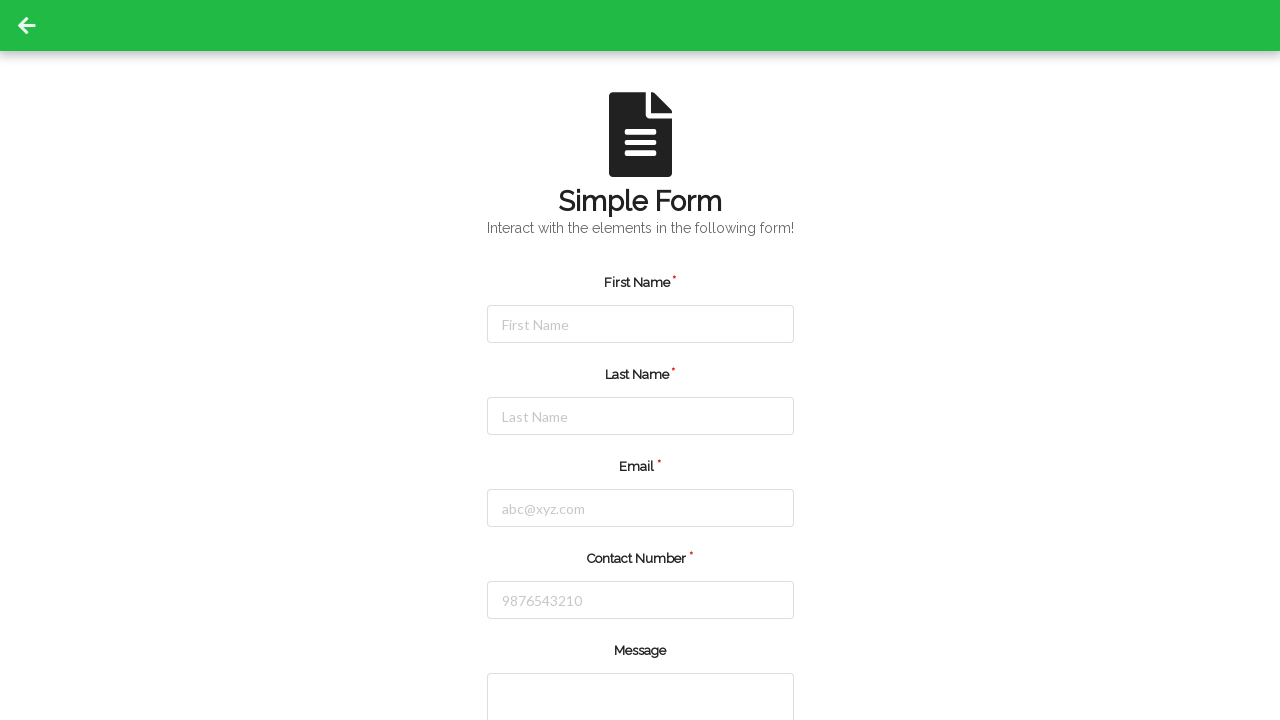

Accepted the confirmation dialog
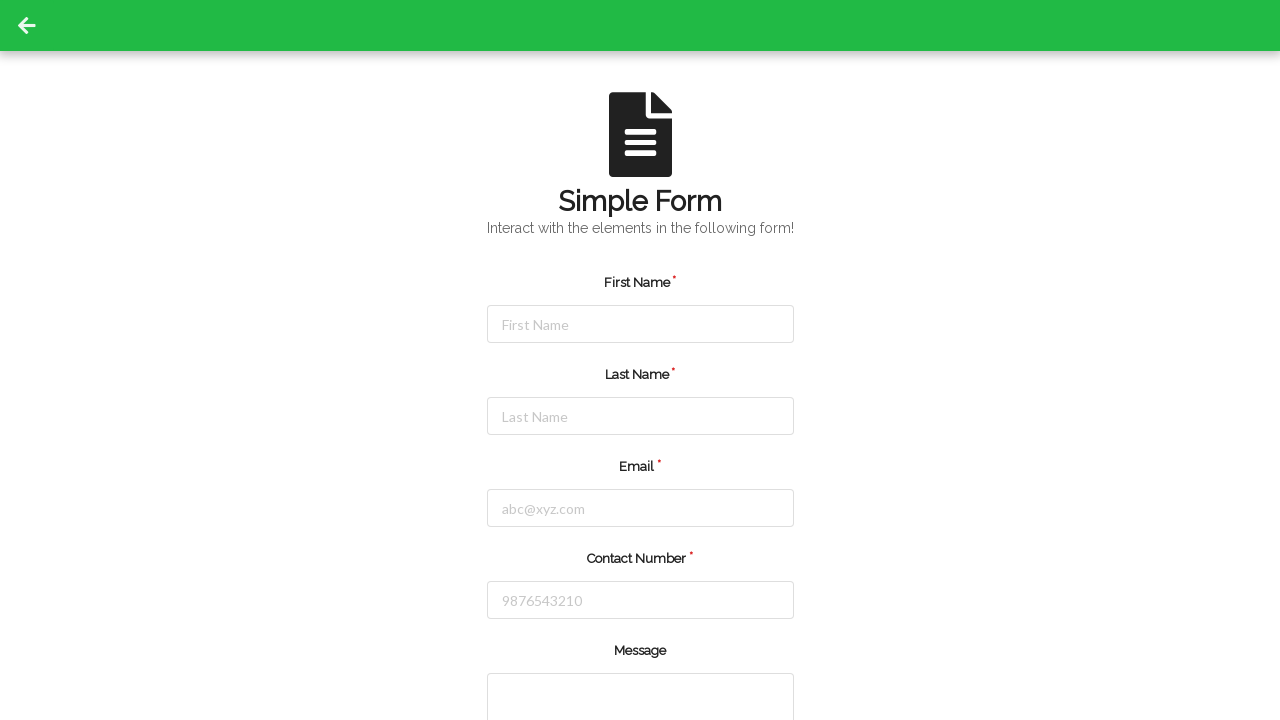

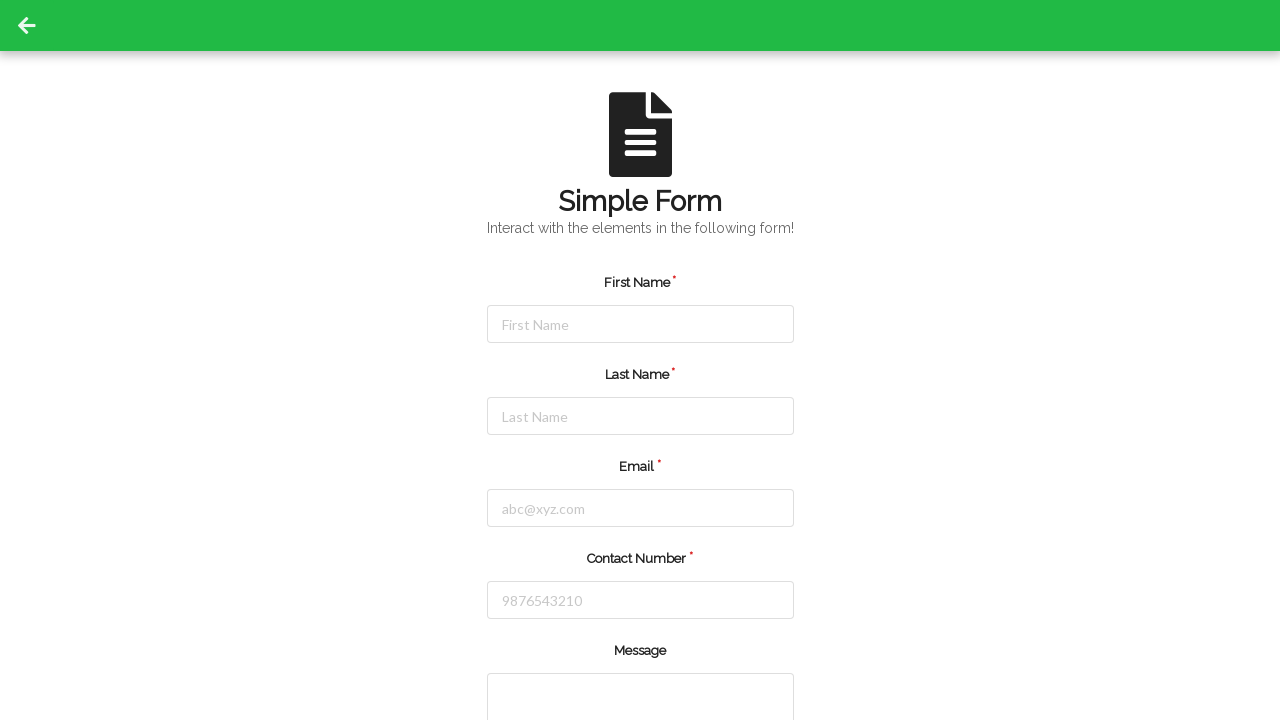